Tests checkbox functionality by navigating to the main page and clicking on the Checkboxes link to access the checkboxes demo page.

Starting URL: http://the-internet.herokuapp.com/

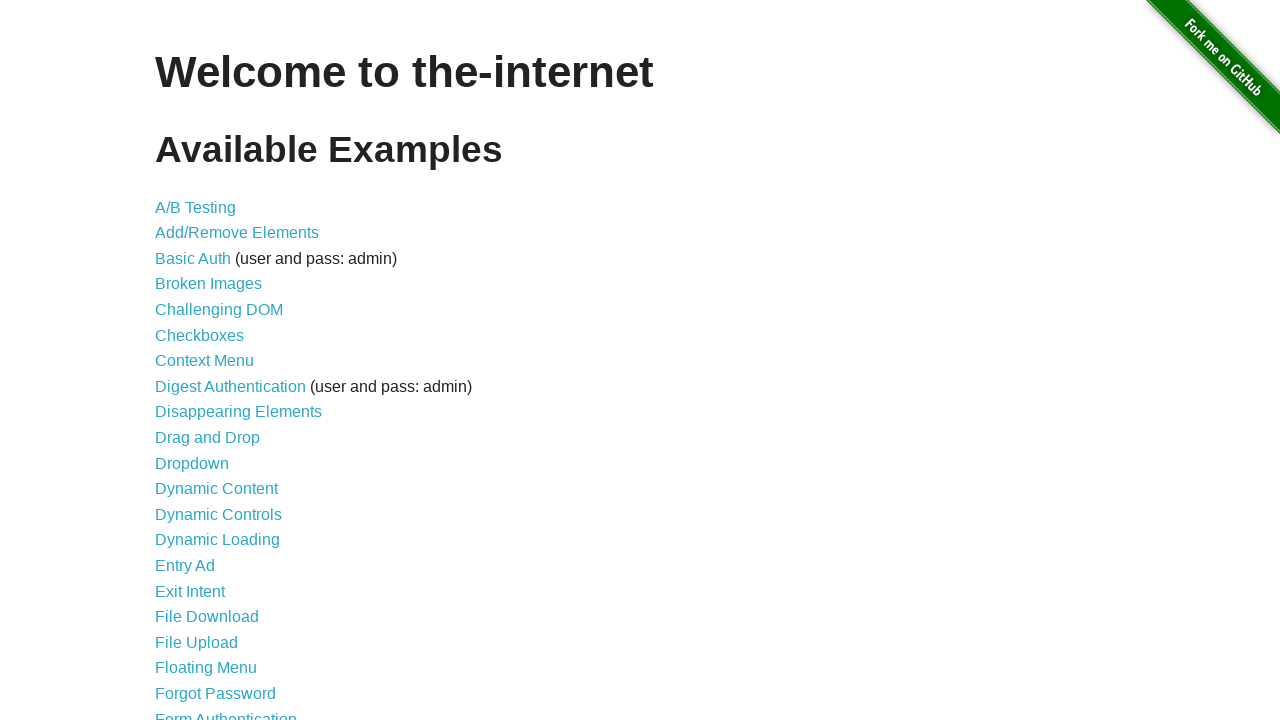

Clicked on the Checkboxes link at (200, 335) on a:text('Checkboxes')
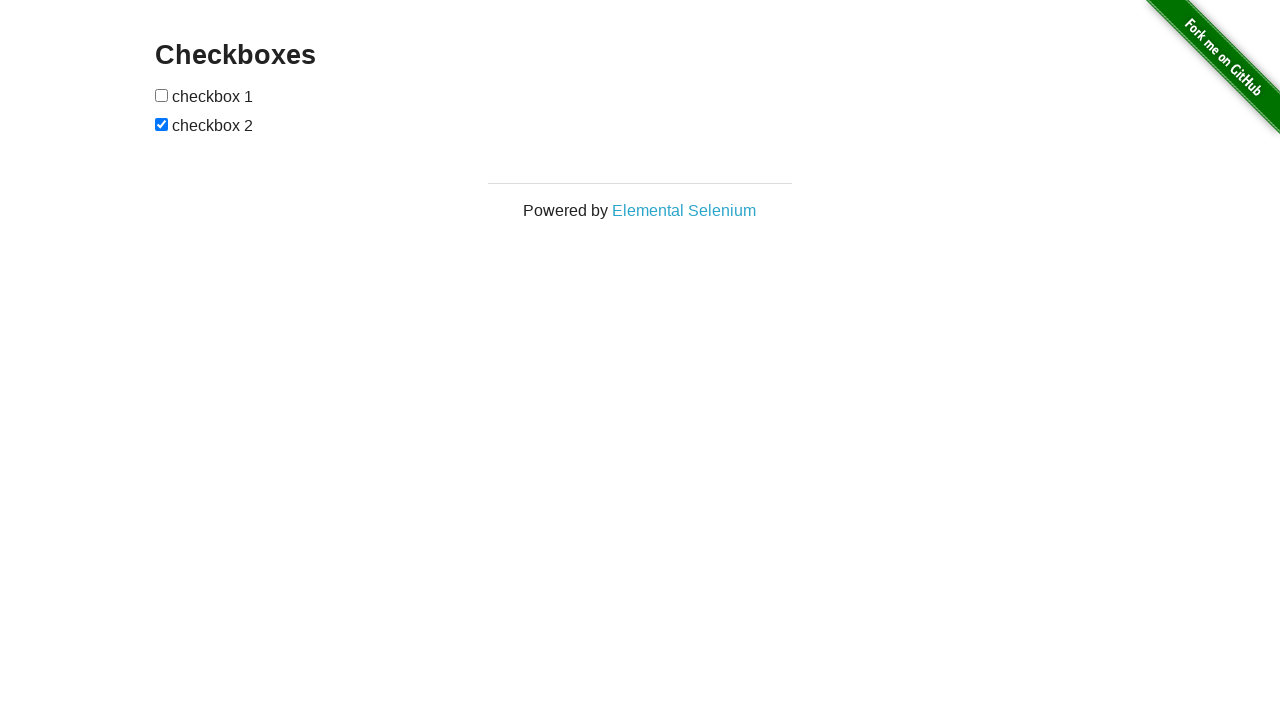

Checkboxes page loaded and checkbox elements are visible
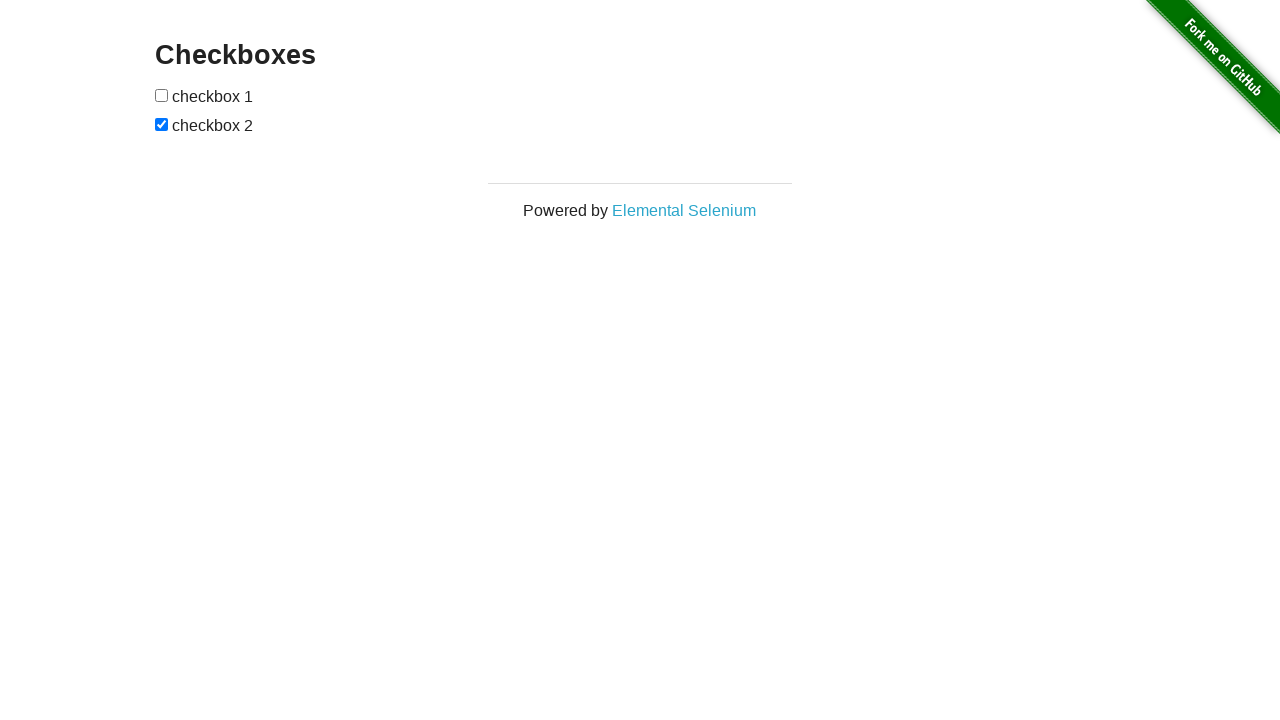

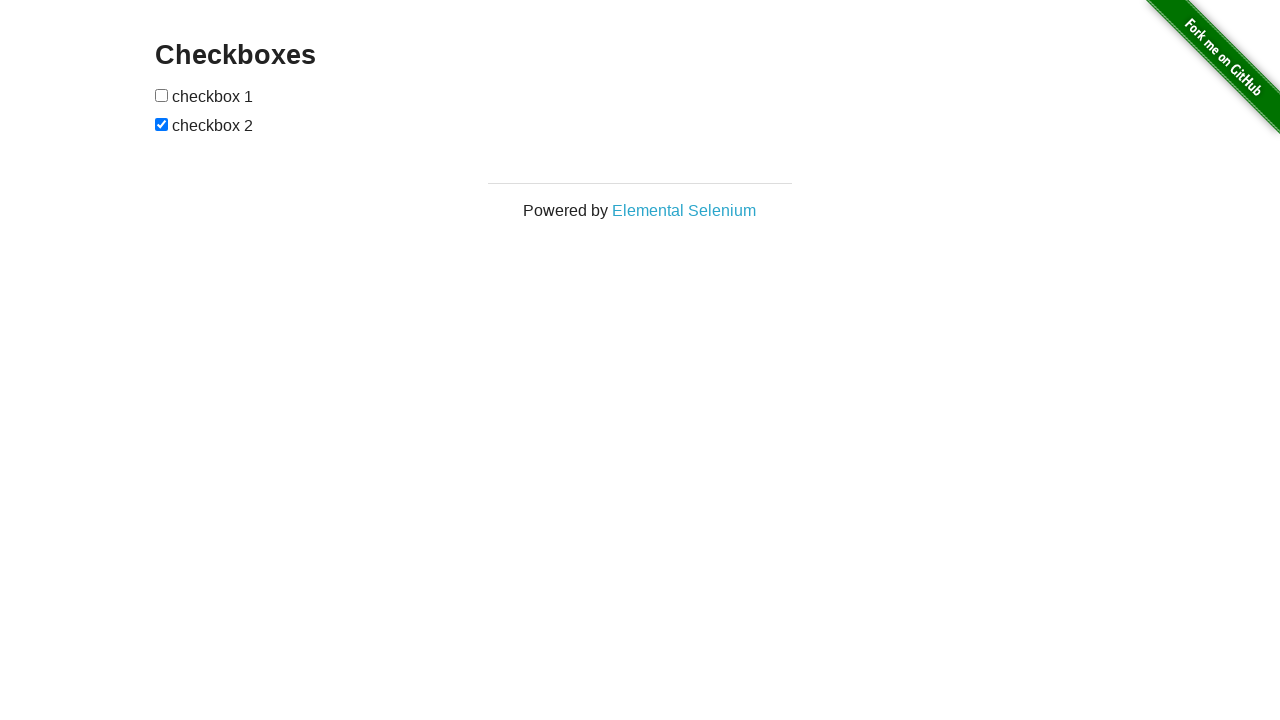